Tests drag and drop functionality on jQuery UI demo page by dragging an element and dropping it onto a target area

Starting URL: https://jqueryui.com/droppable

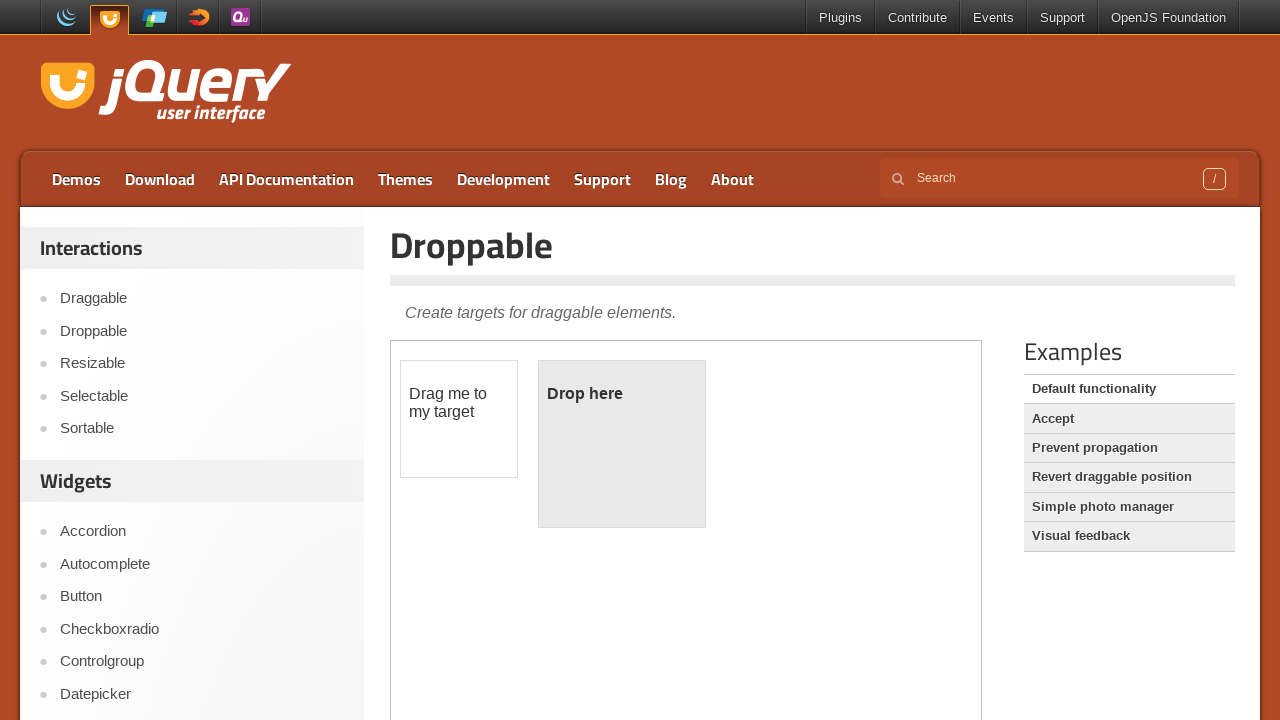

Located the iframe containing the droppable demo
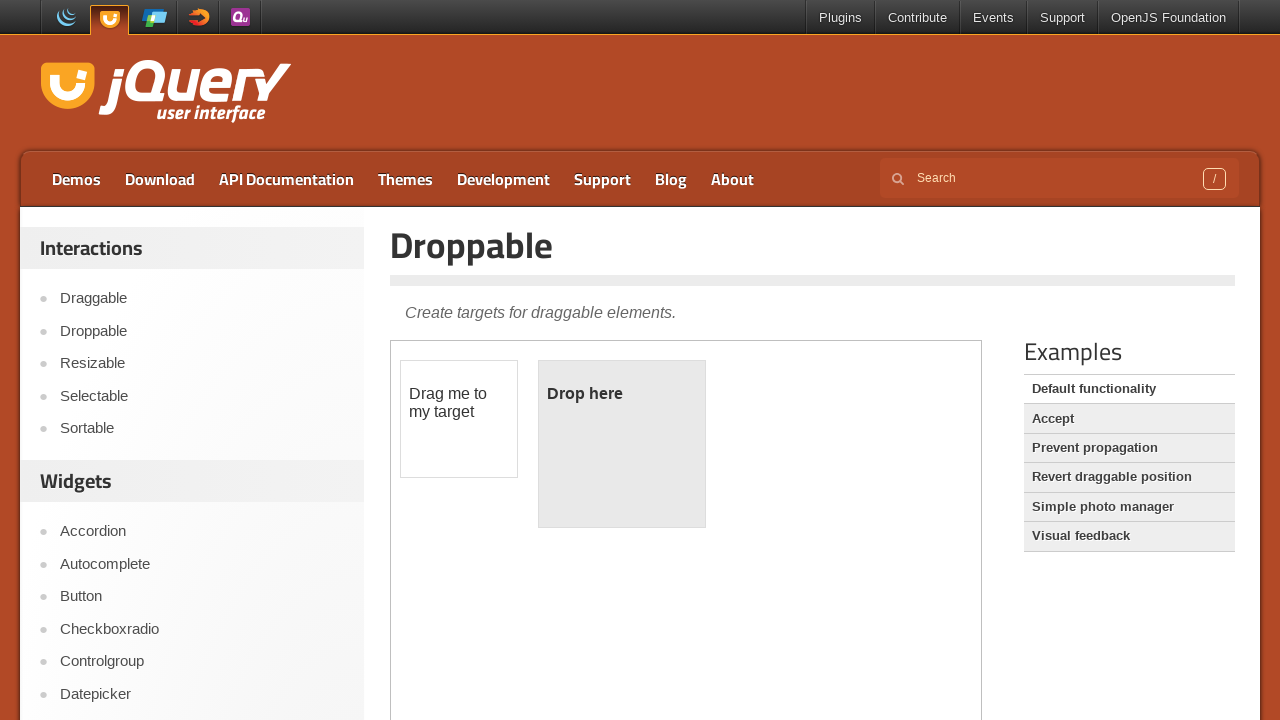

Located the draggable element (#draggable) within the iframe
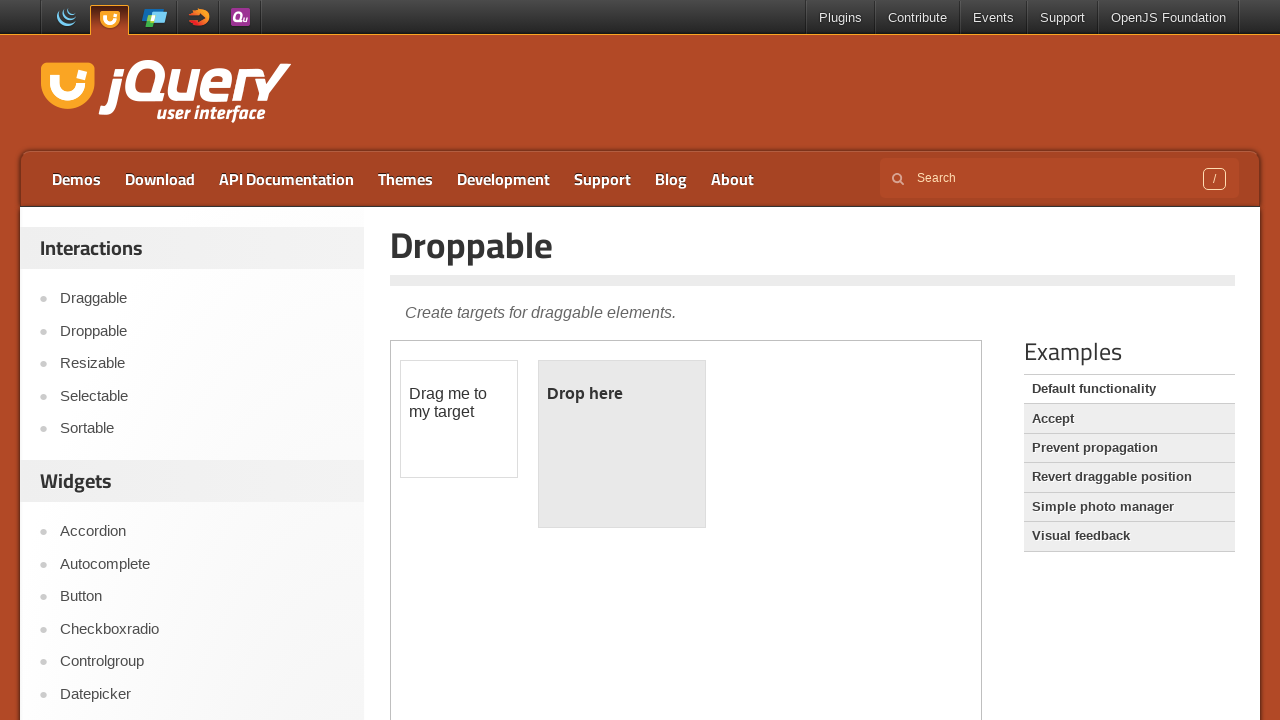

Located the droppable target element (#droppable) within the iframe
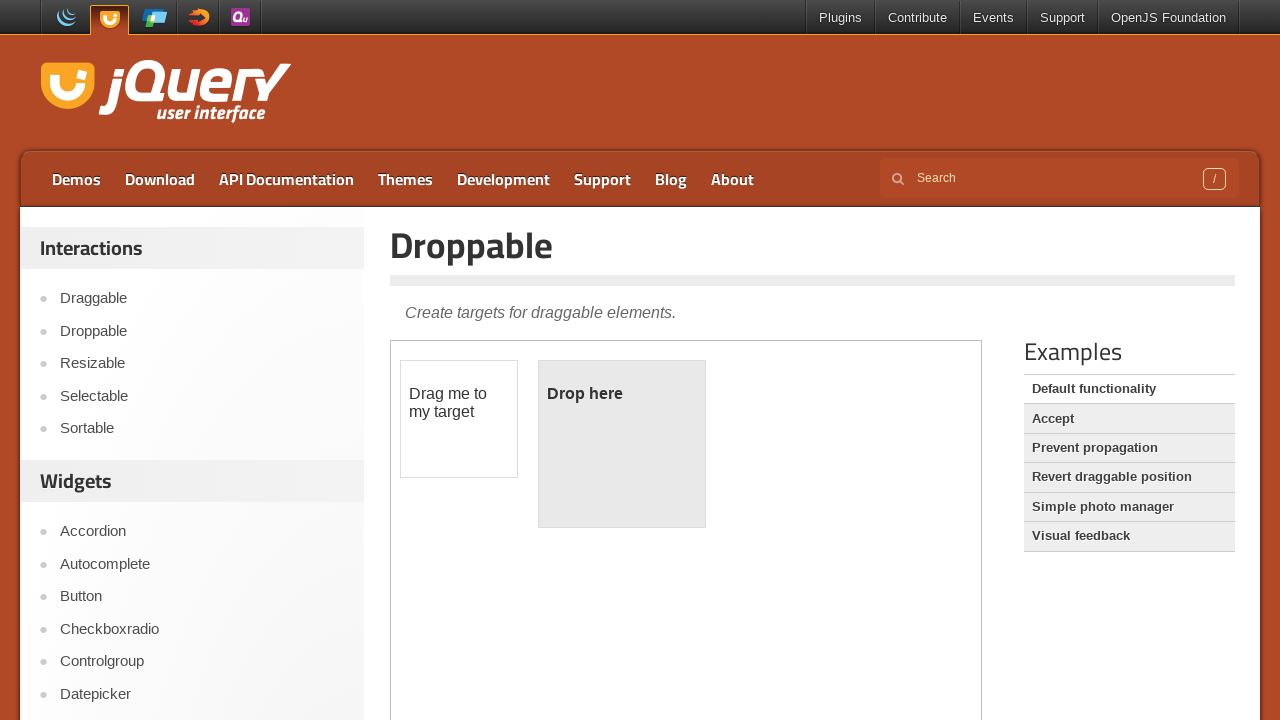

Successfully dragged the draggable element and dropped it onto the droppable target at (622, 444)
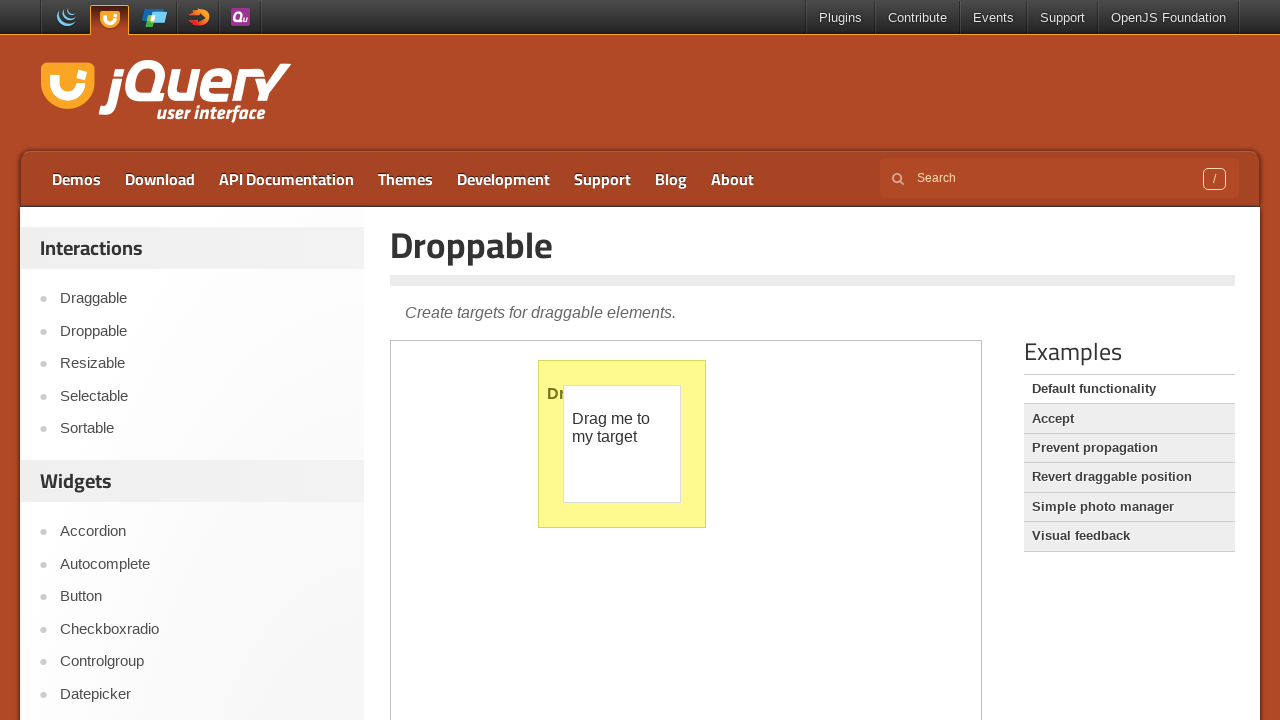

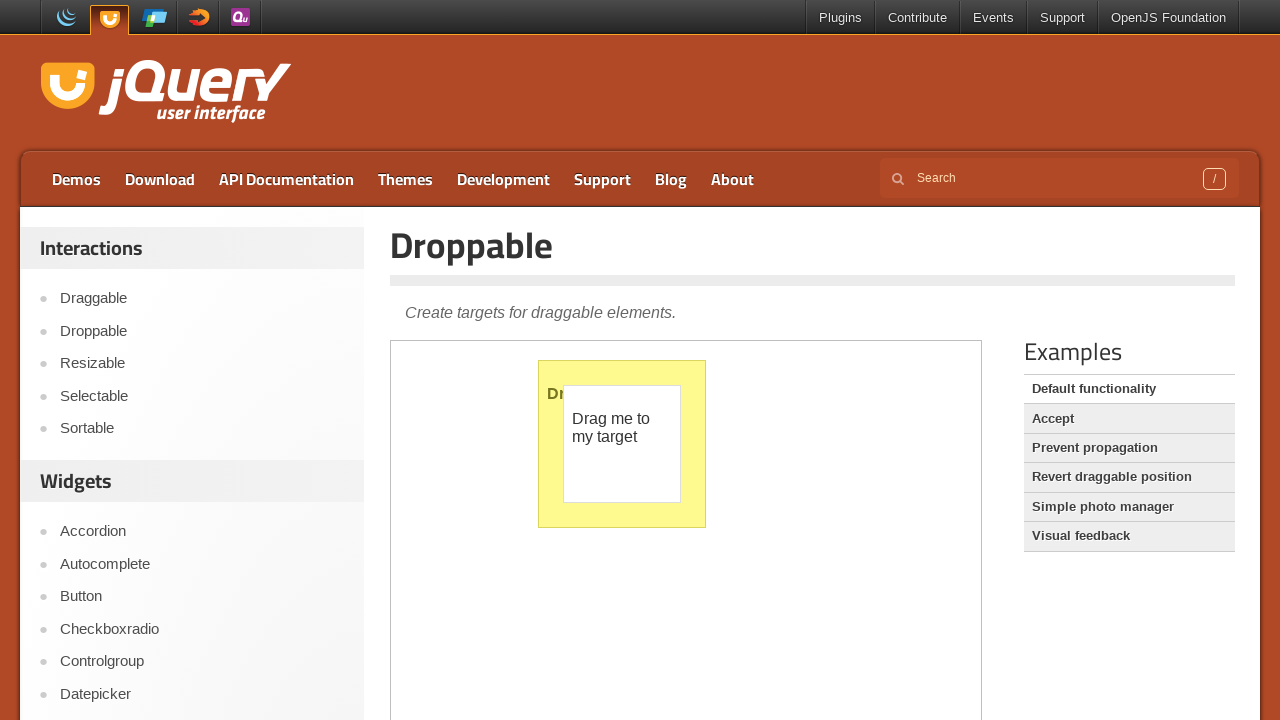